Tests window handling functionality by clicking a link that opens a new window and switching between windows

Starting URL: https://the-internet.herokuapp.com/windows

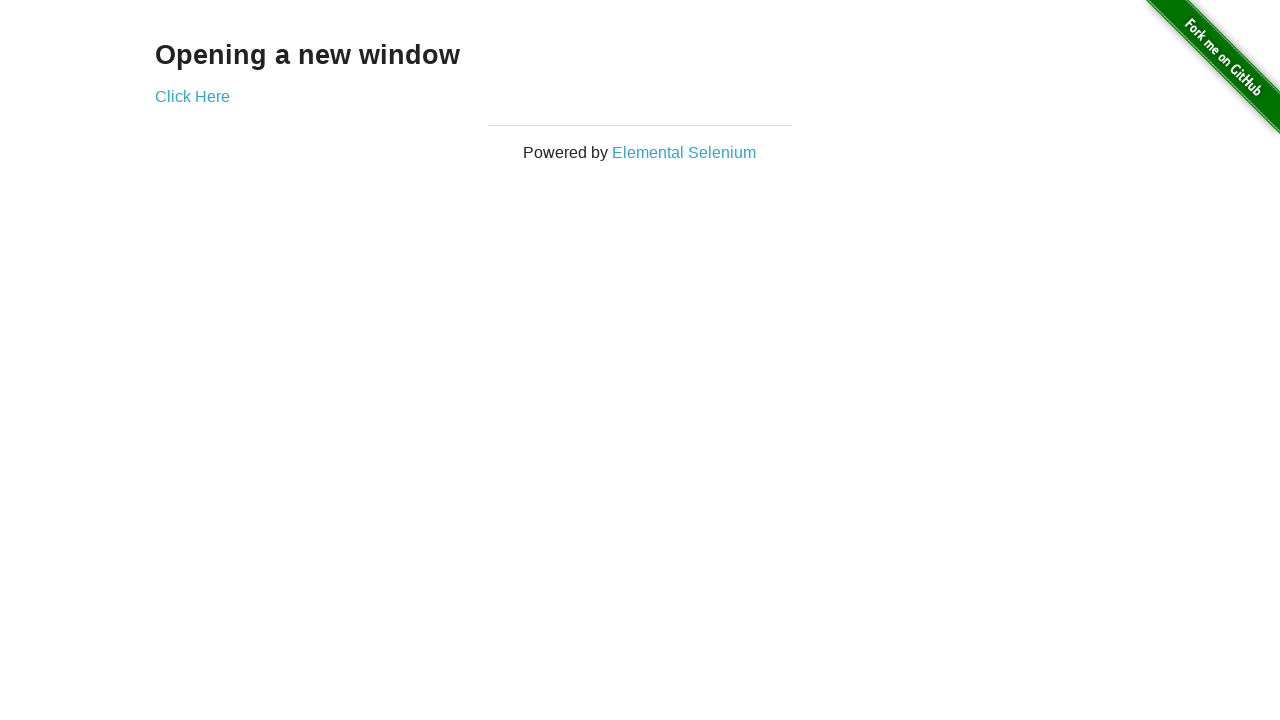

Stored current page context as reference
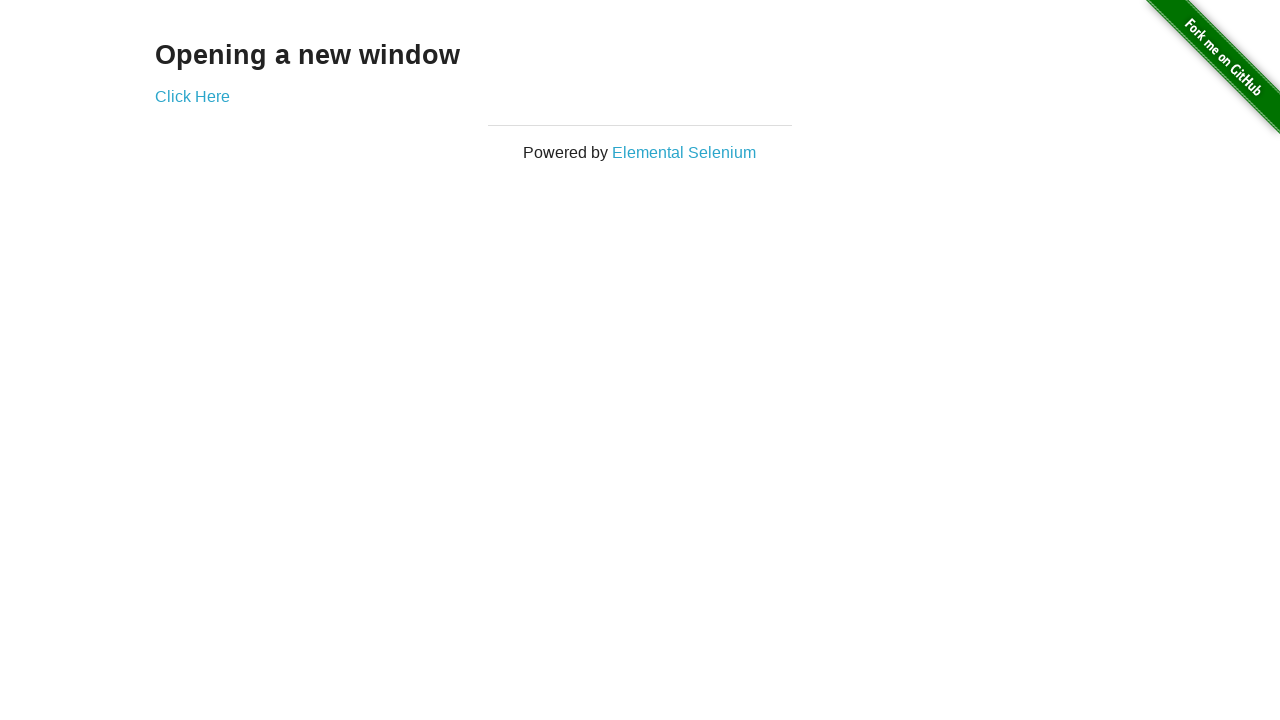

Clicked 'Click Here' link to open new window at (192, 96) on xpath=//a[text()='Click Here']
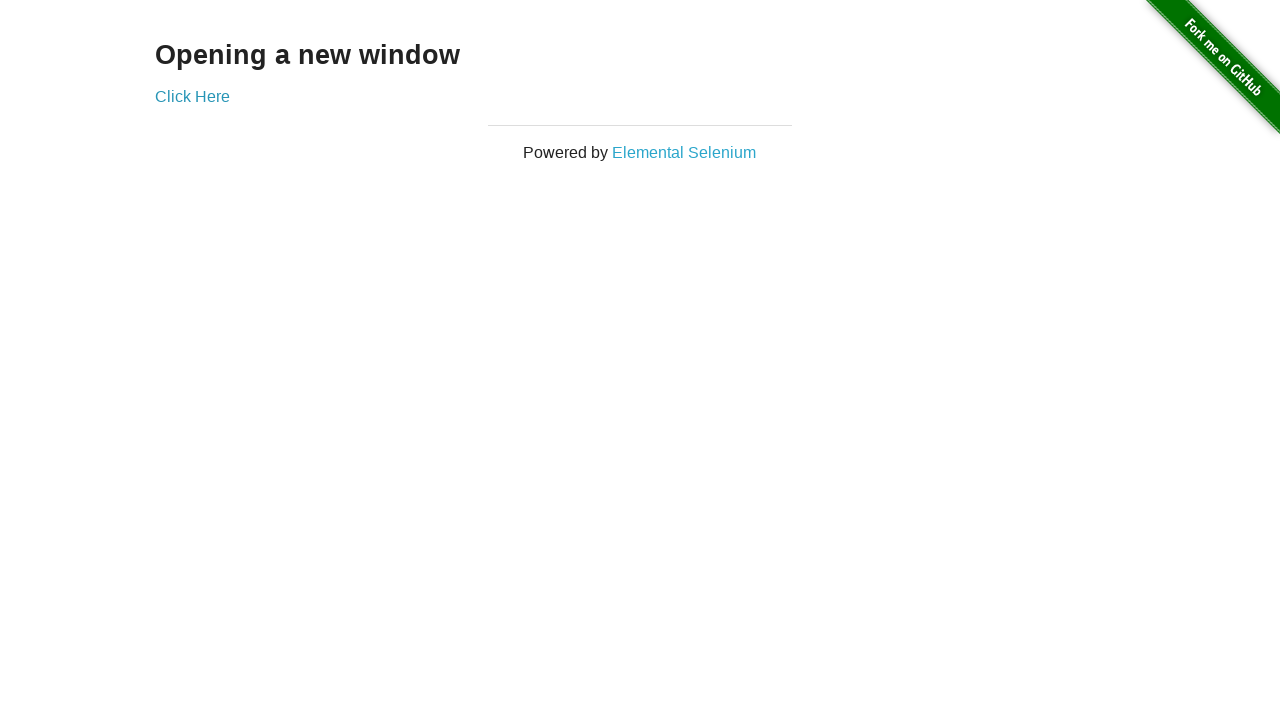

Retrieved new page/window object
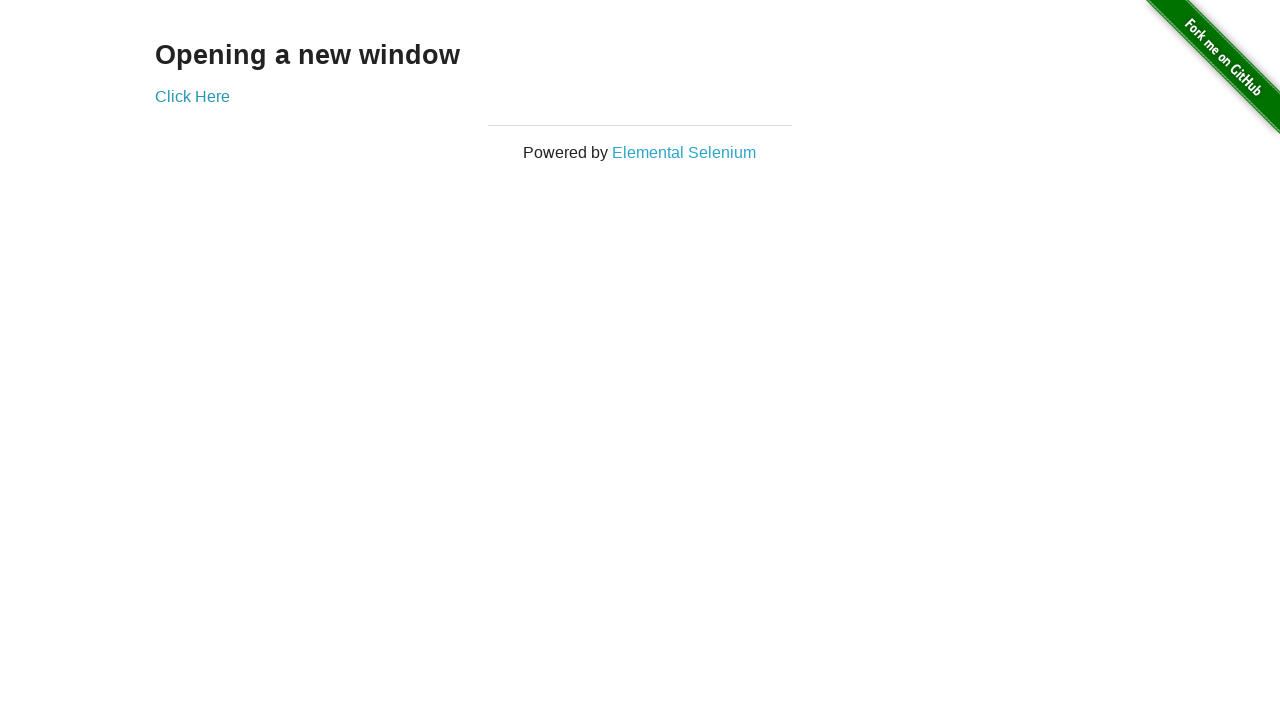

New window finished loading
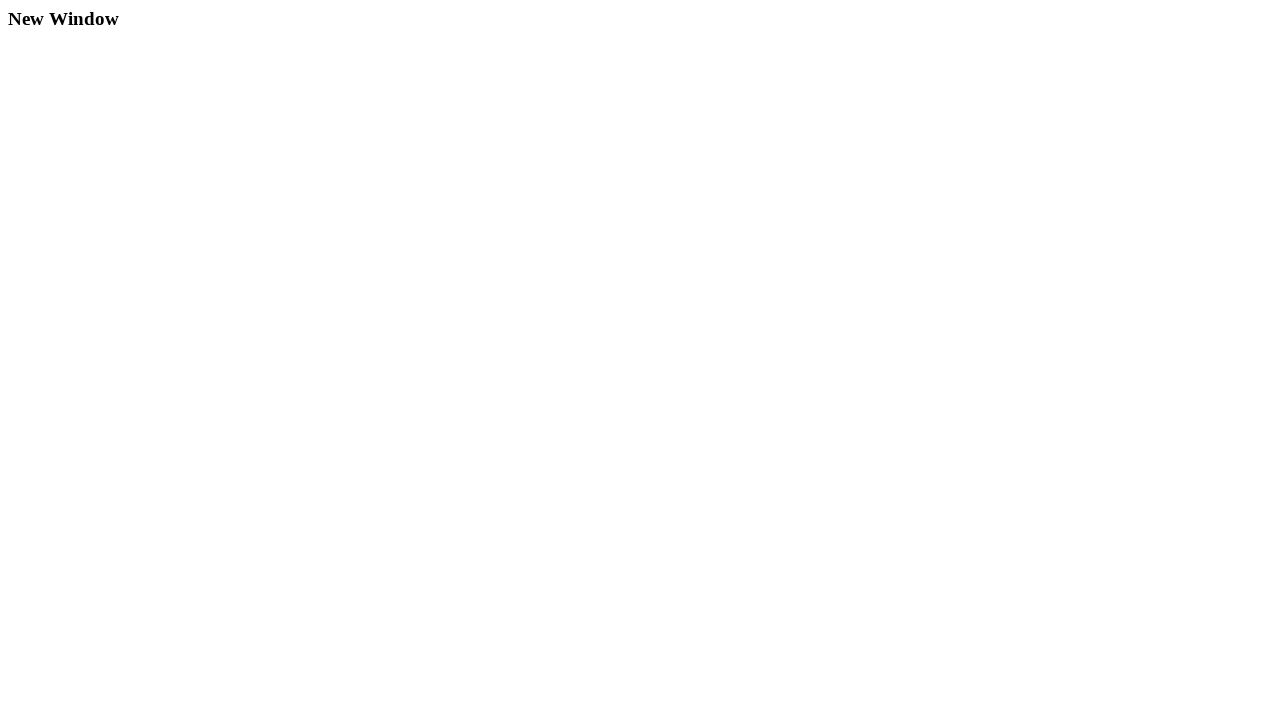

Retrieved new window title: New Window
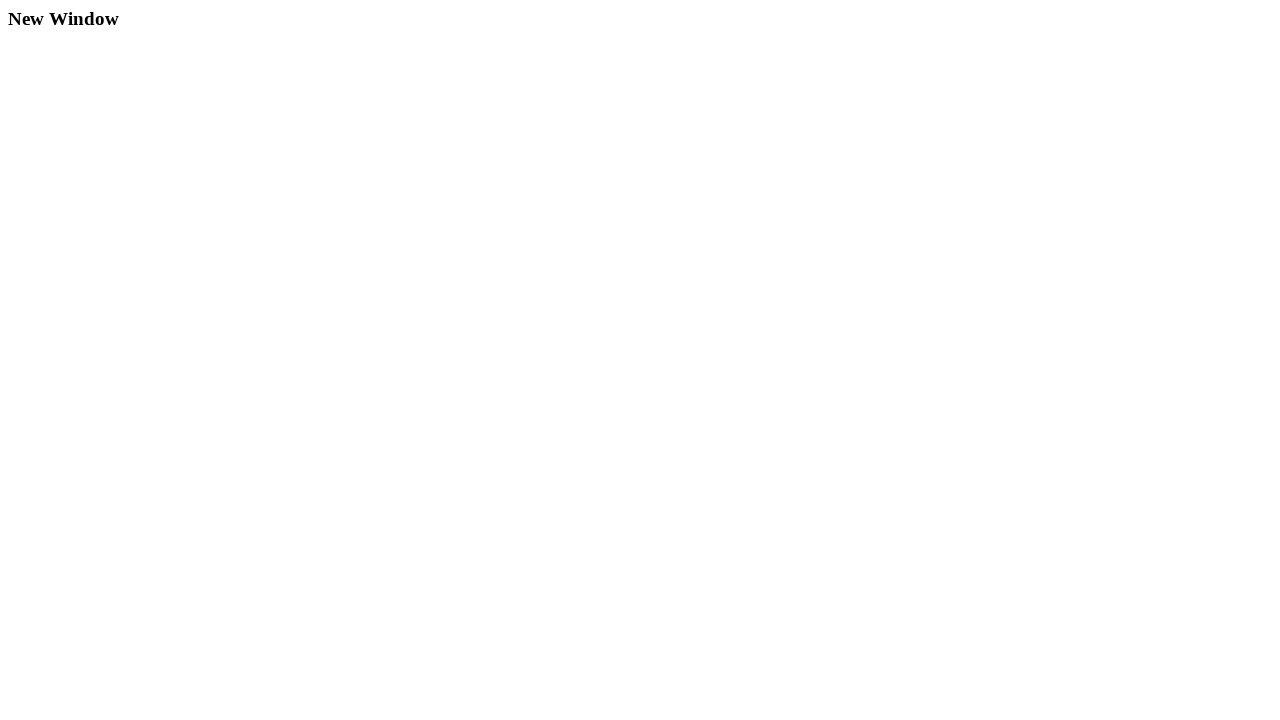

Switched back to original window
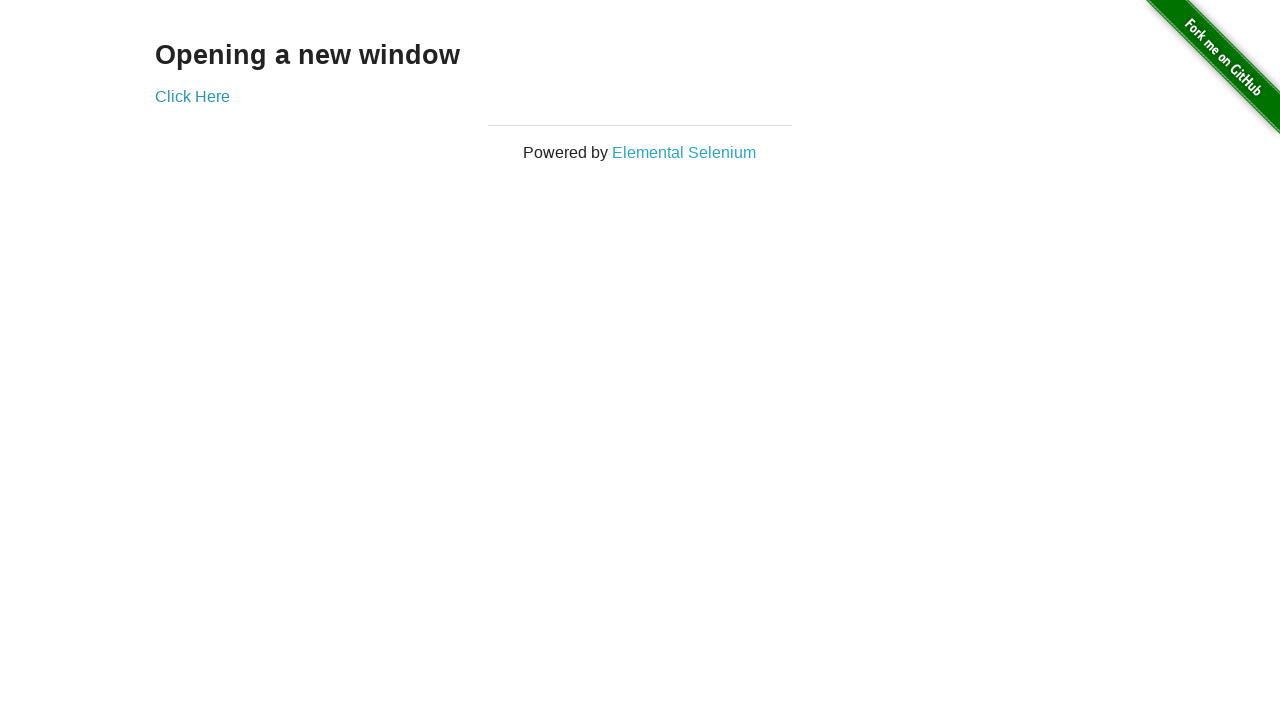

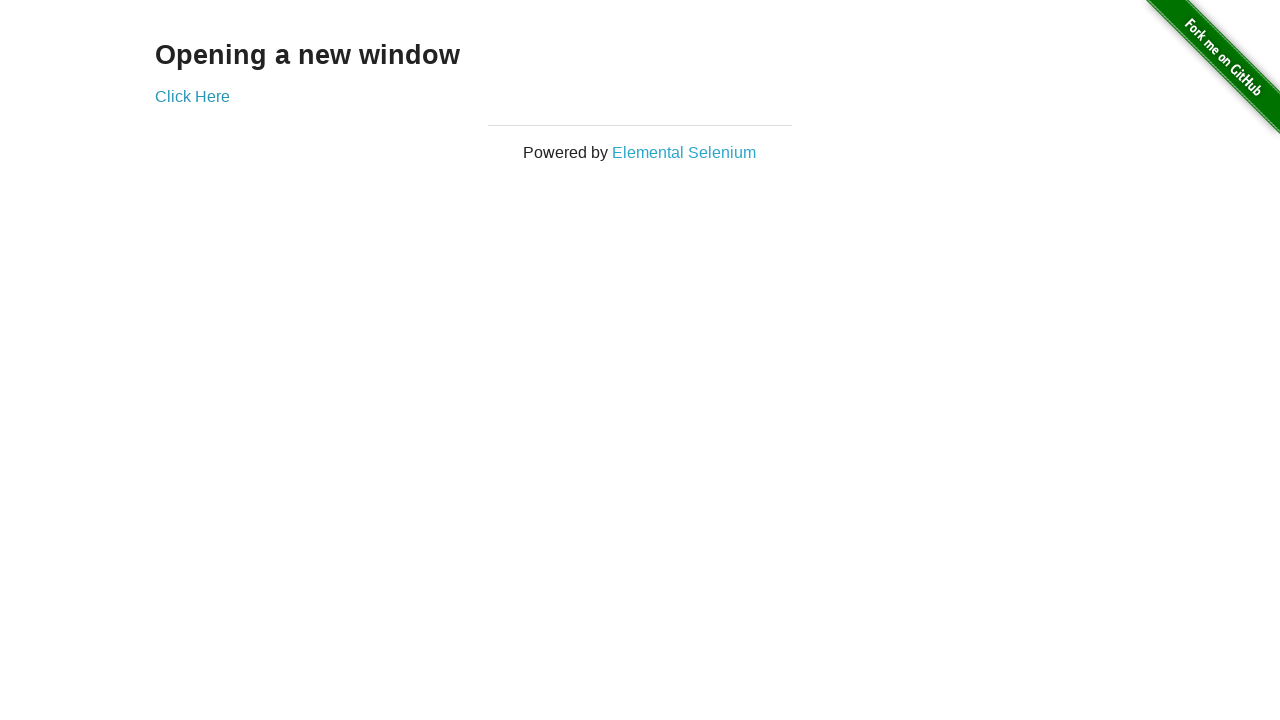